Tests dropdown selection functionality by selecting different options using various methods

Starting URL: https://www.hyrtutorials.com/p/html-dropdown-elements-practice.html

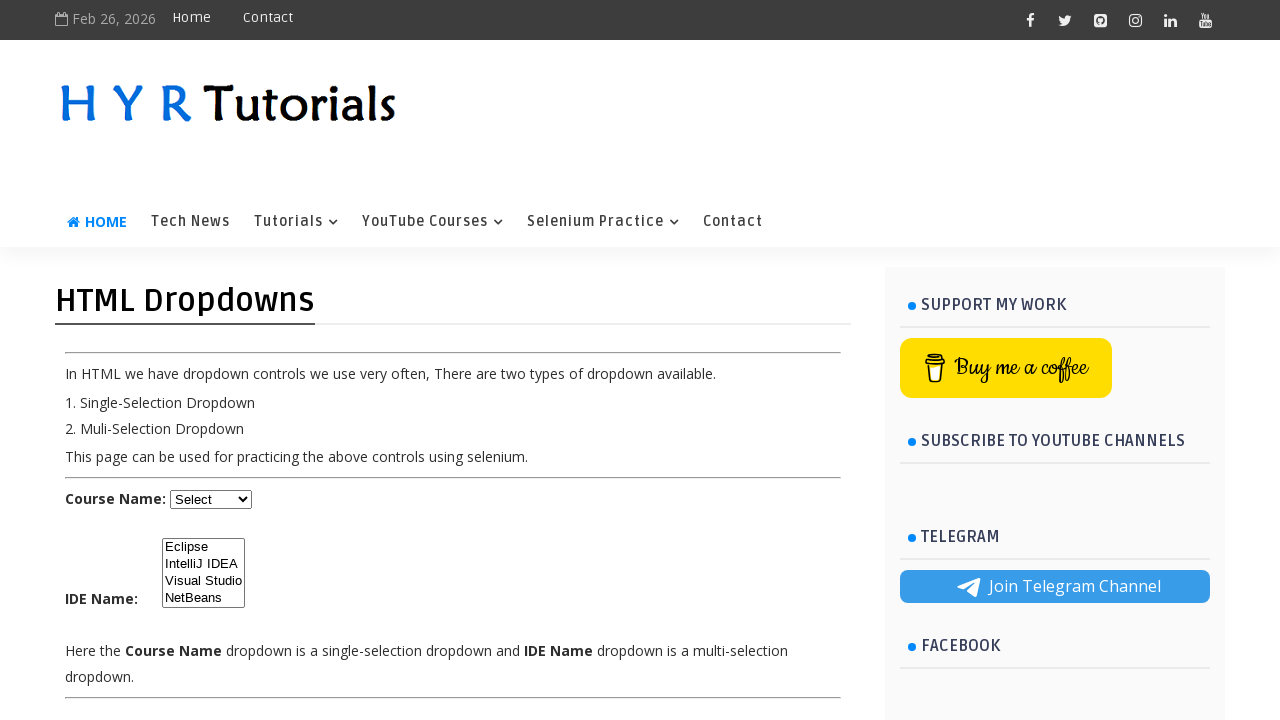

Selected Java option from dropdown by value on #course
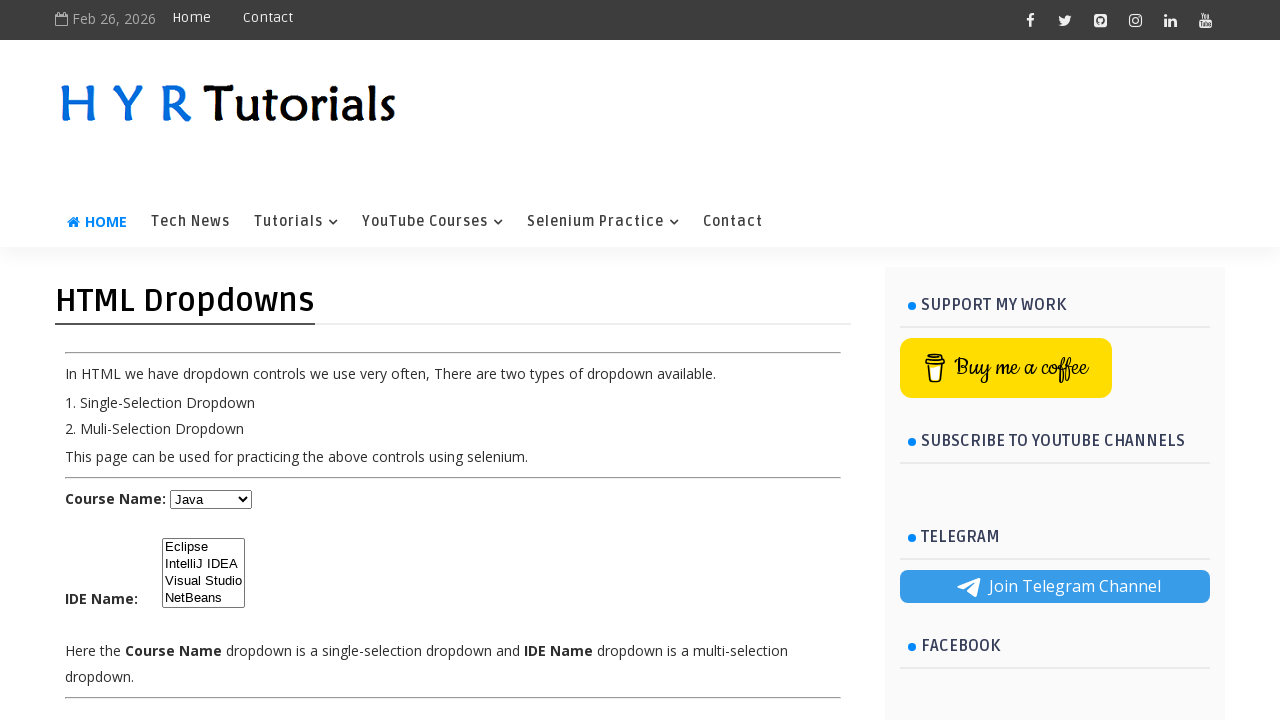

Selected .NET option from dropdown by value on #course
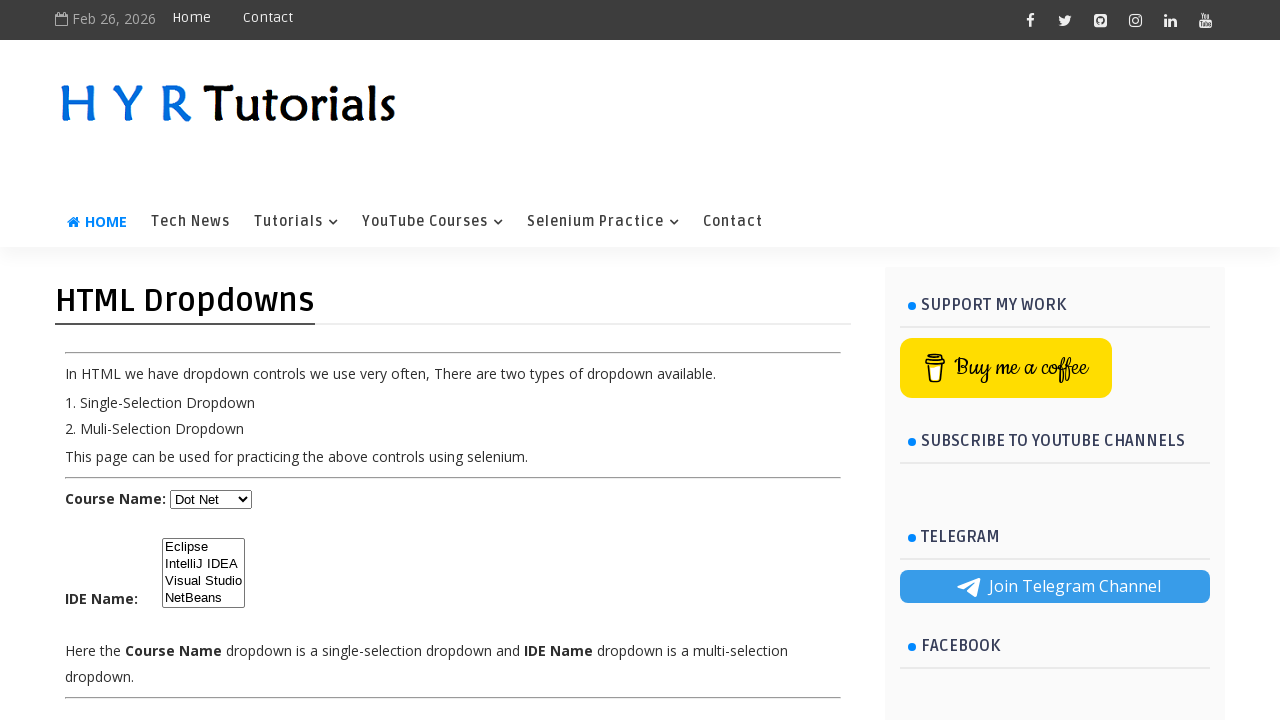

Selected Javascript option from dropdown by visible text on #course
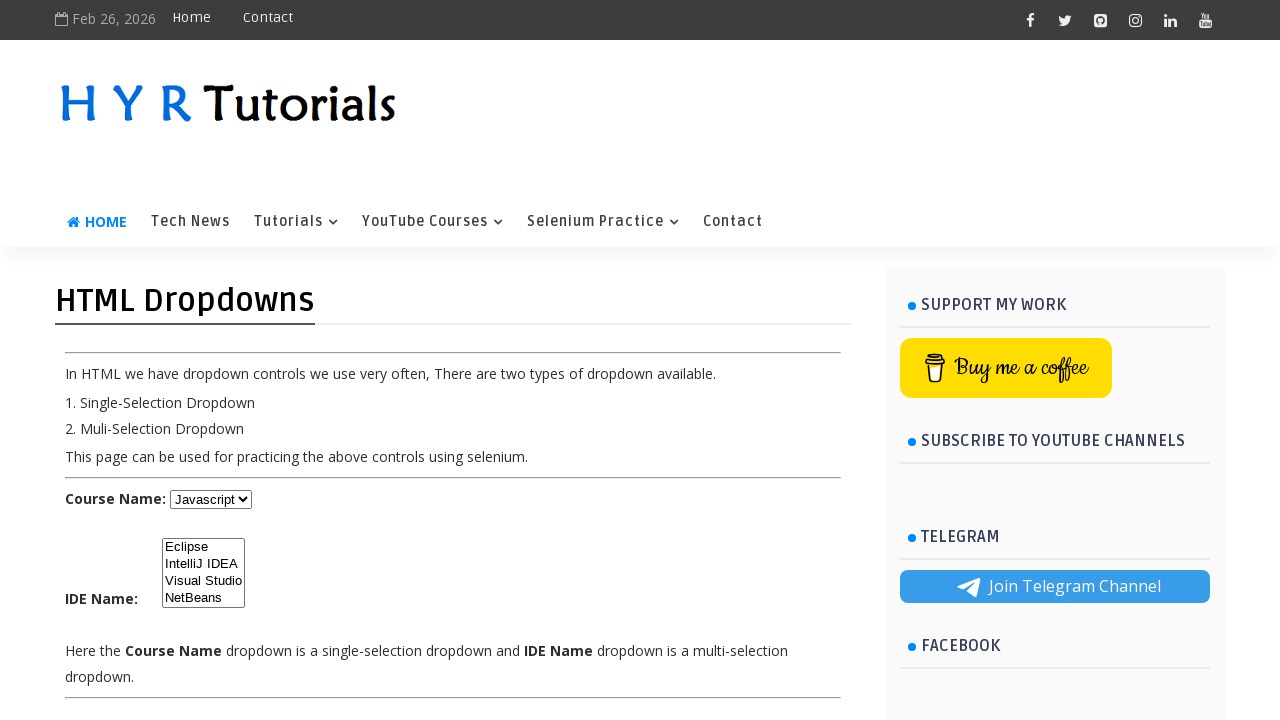

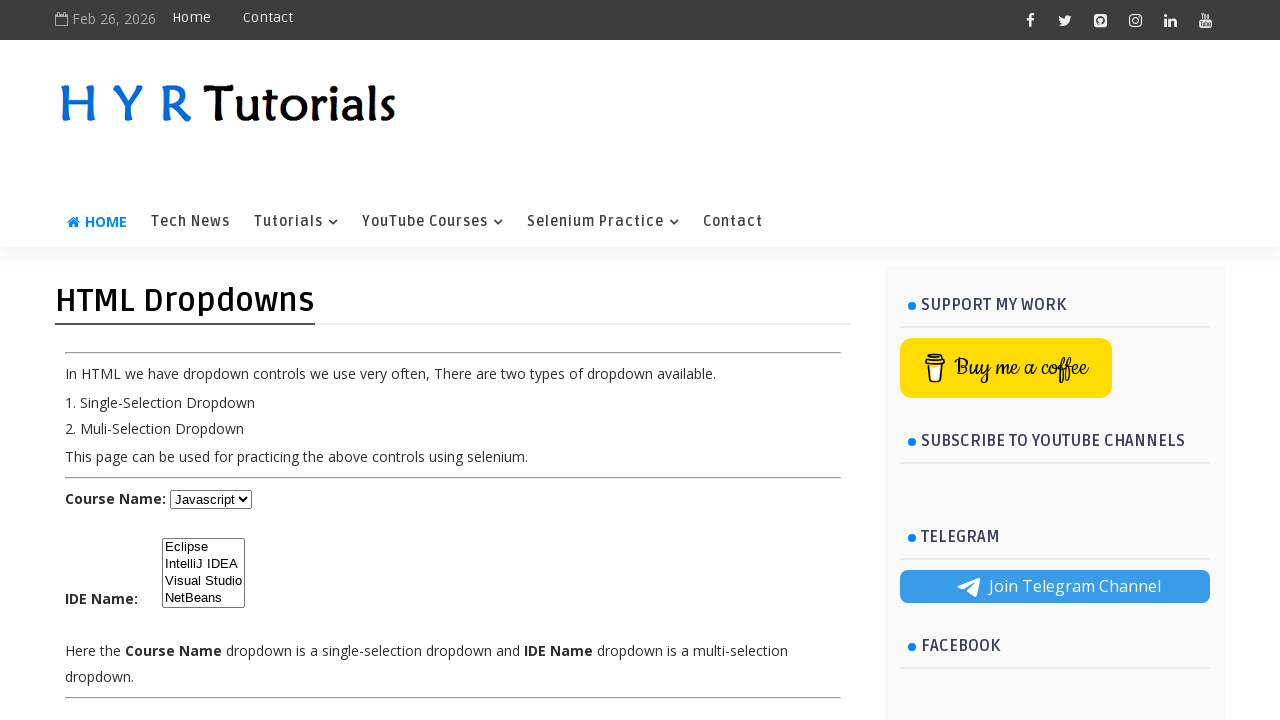